Solves a math problem by extracting a value from an element attribute, calculating the result, and submitting the form with checkbox selections

Starting URL: http://suninjuly.github.io/get_attribute.html

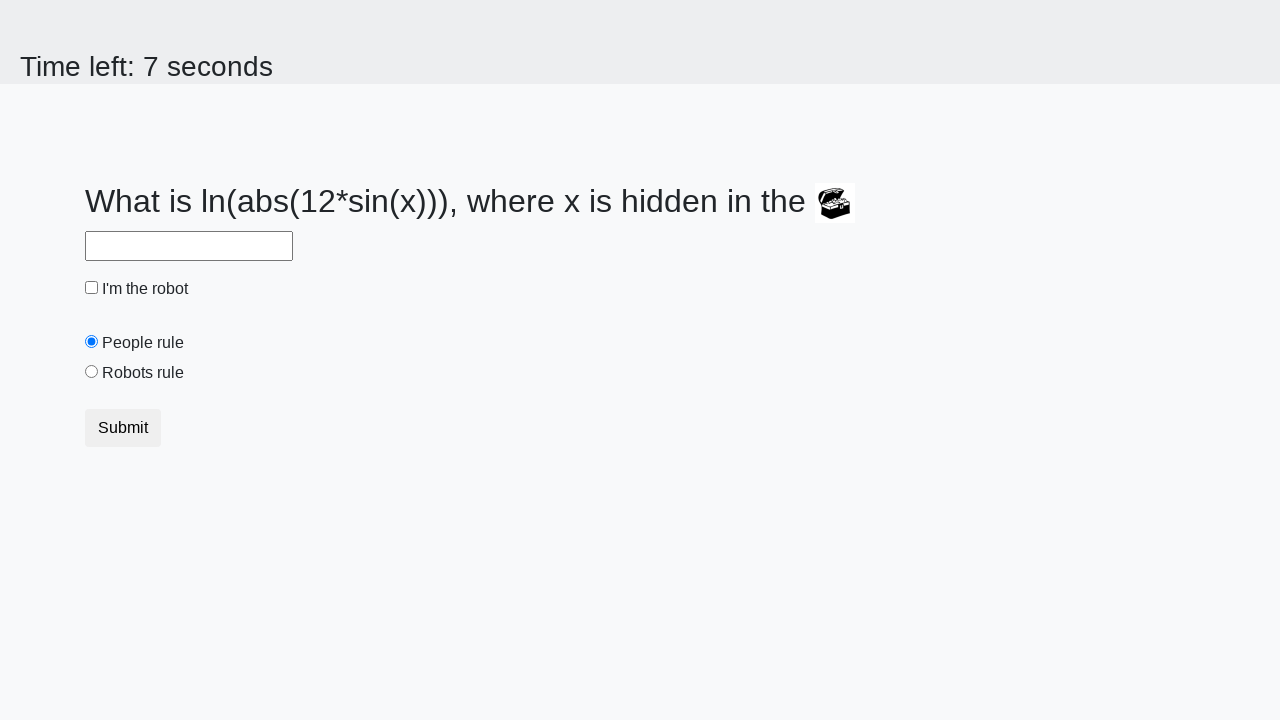

Located treasure element with ID 'treasure'
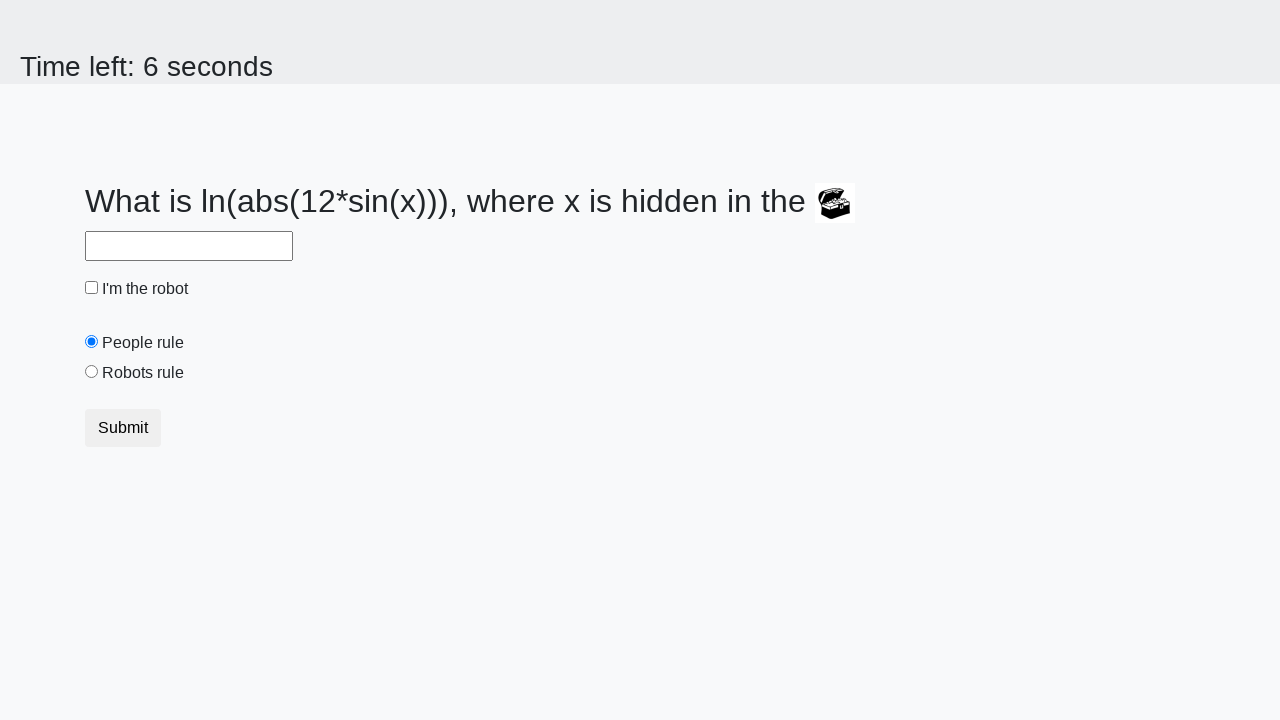

Extracted valuex attribute from treasure element: 786
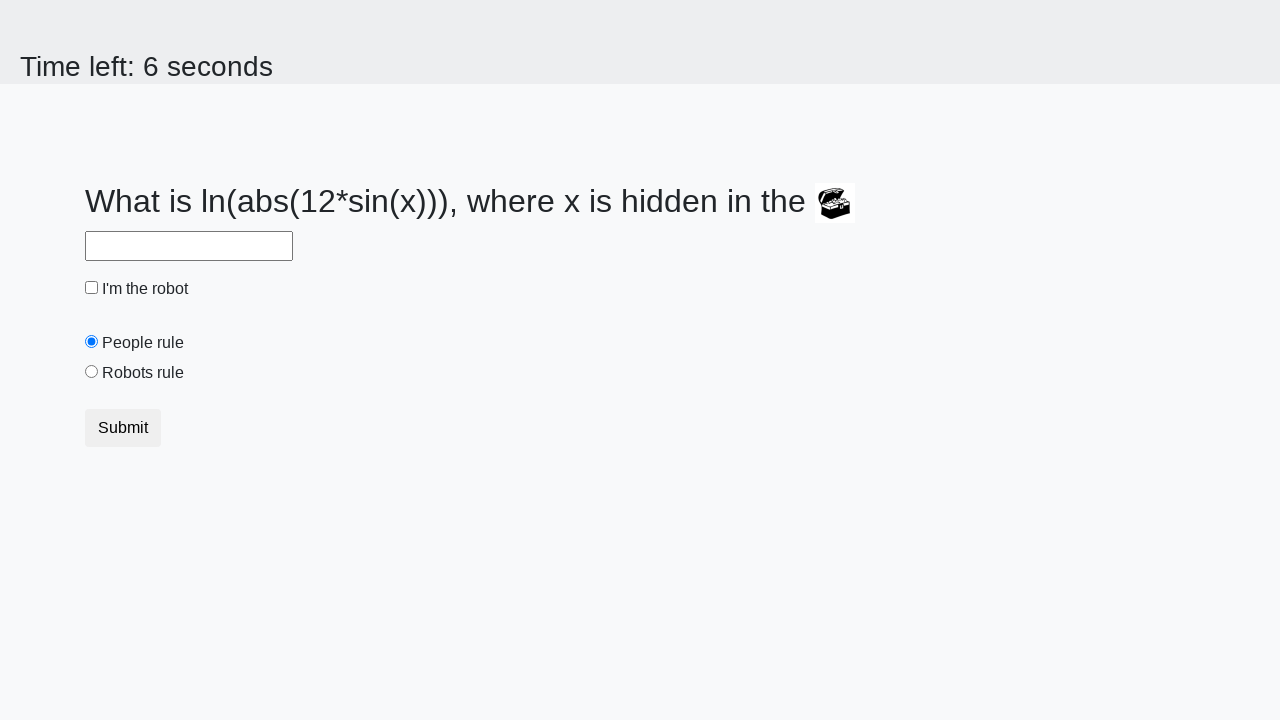

Calculated math formula result: 1.916023385185439
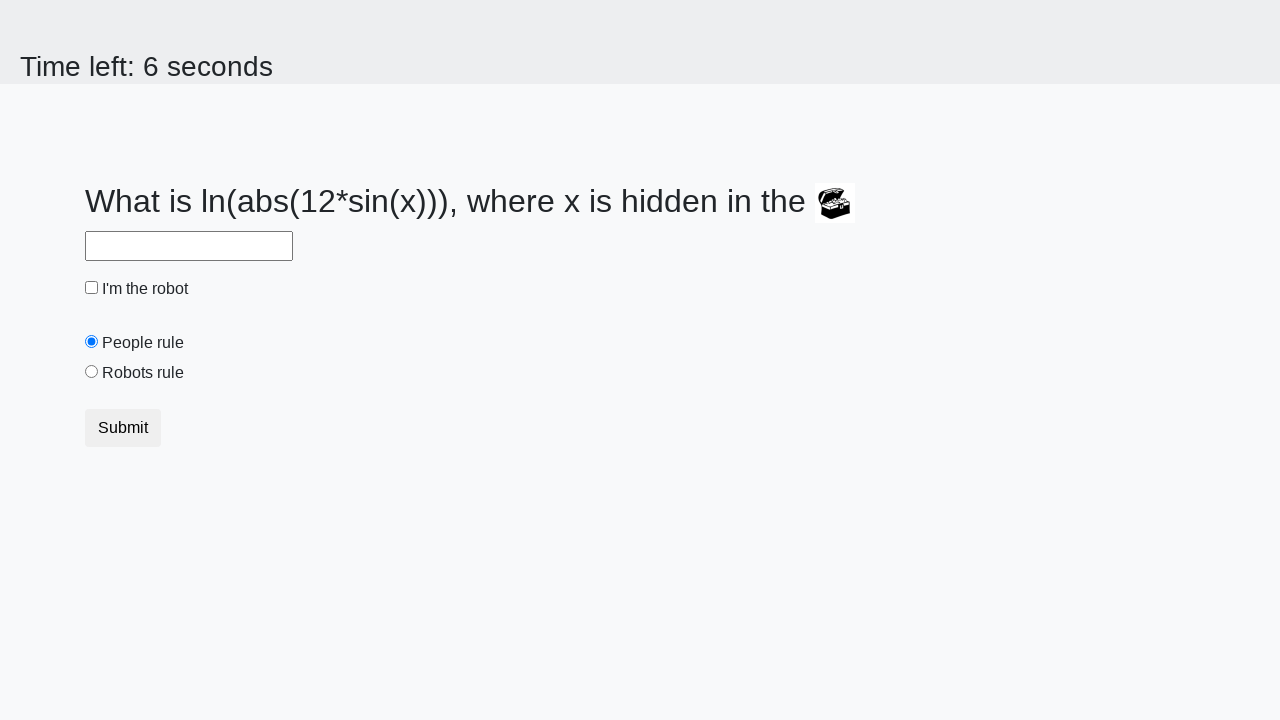

Filled answer field with calculated value: 1.916023385185439 on #answer
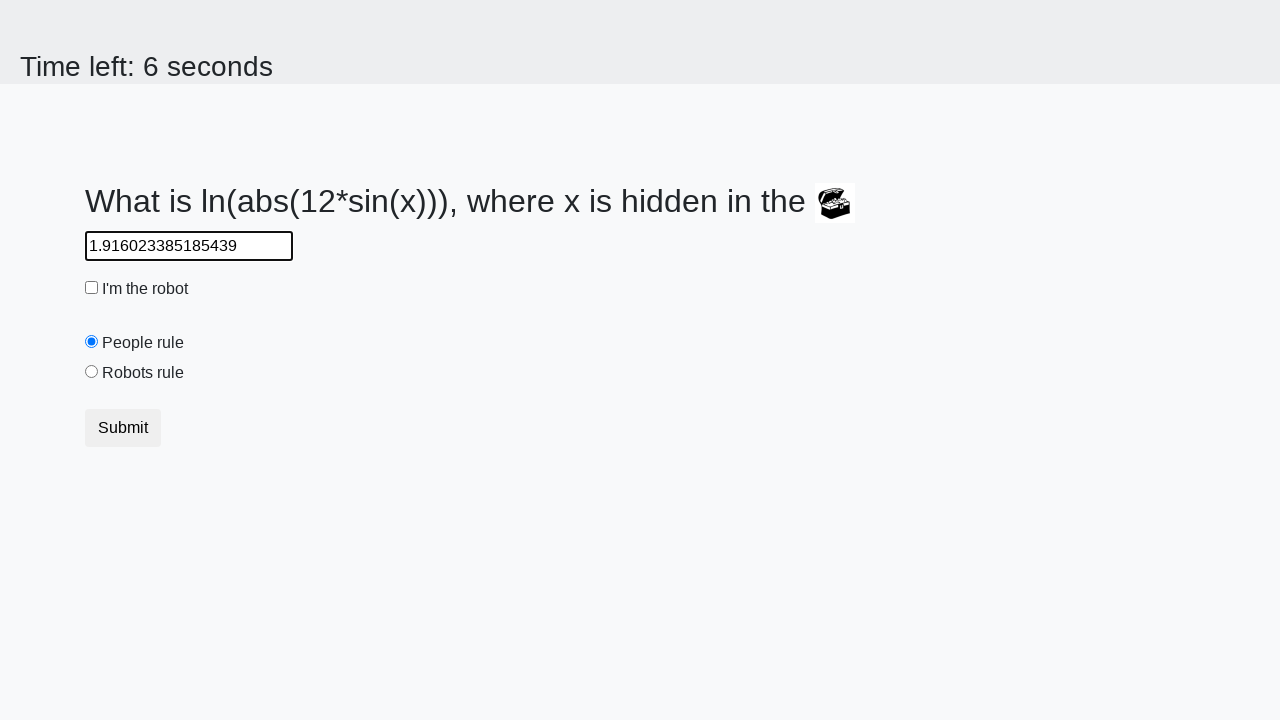

Clicked robot checkbox at (92, 288) on #robotCheckbox
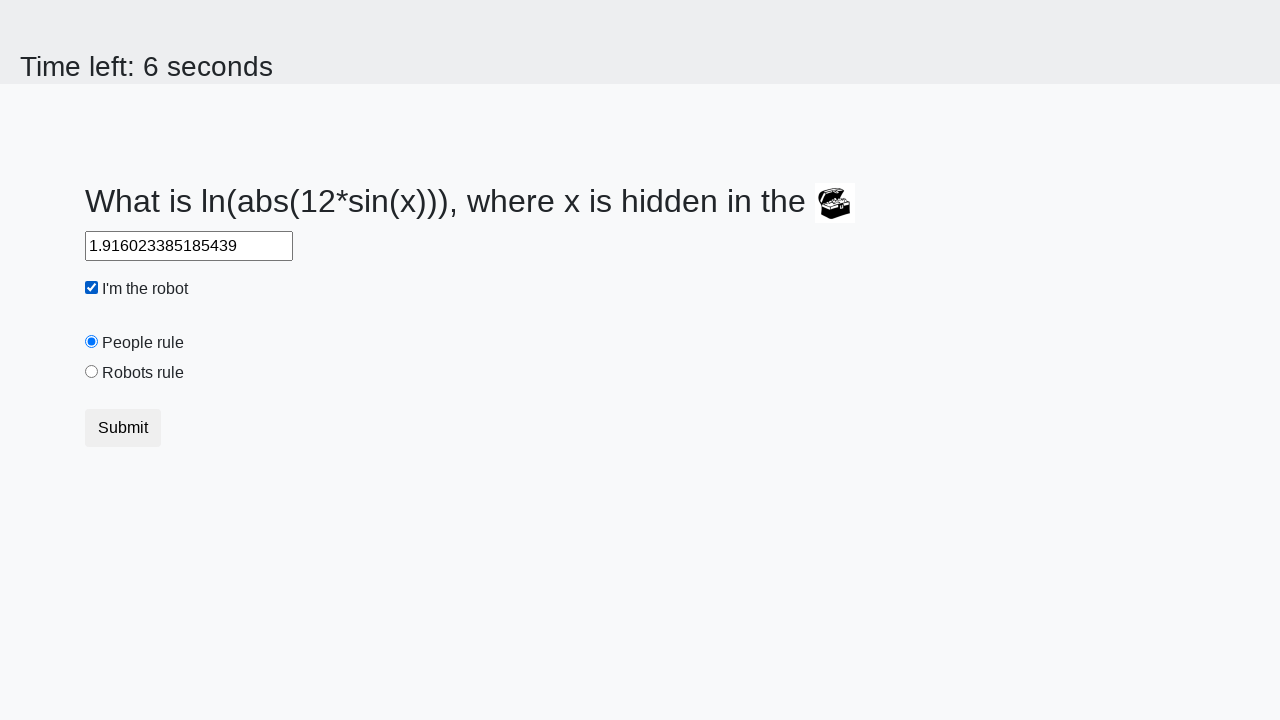

Clicked robots rule radio button at (92, 372) on #robotsRule
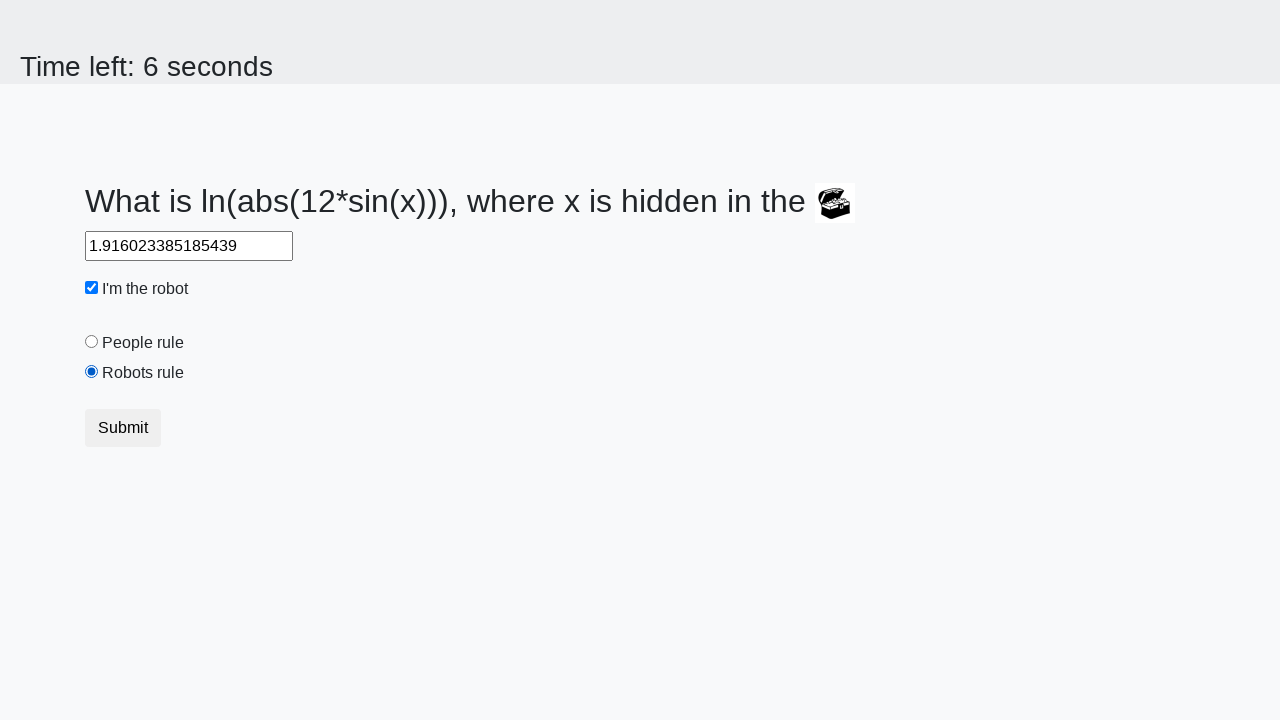

Submitted form by clicking submit button at (123, 428) on button[type='submit']
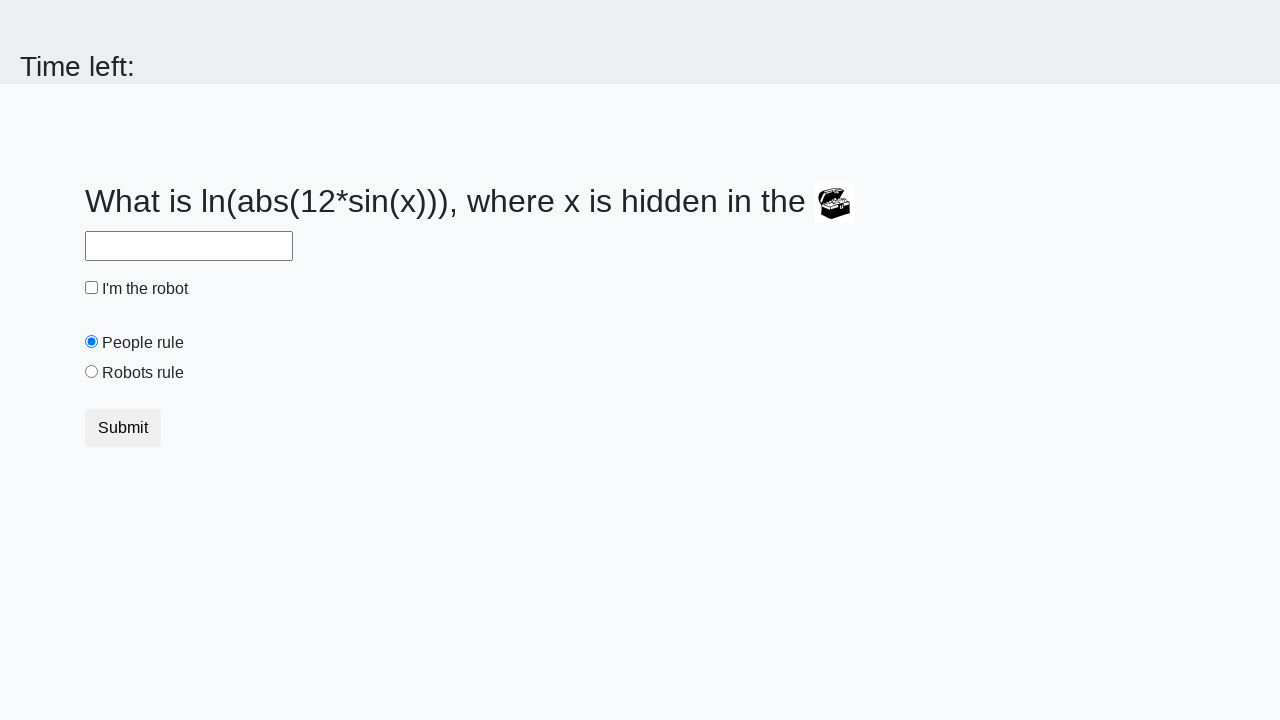

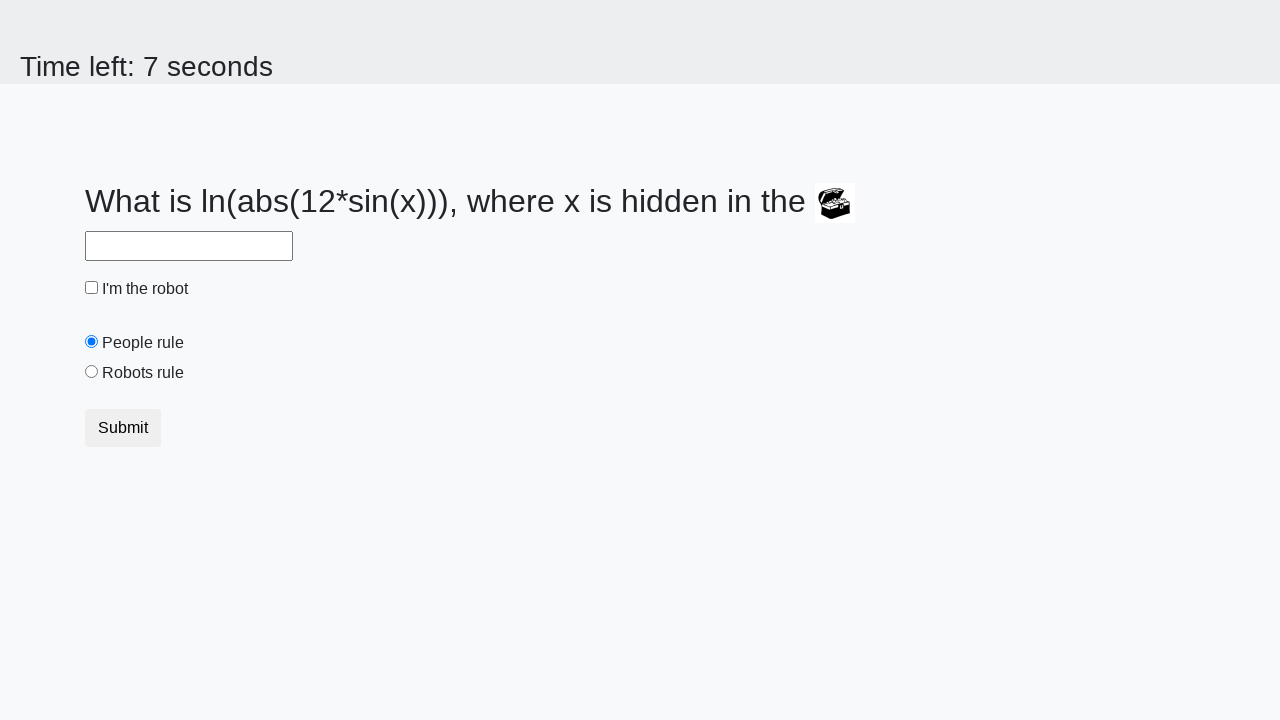